Tests form interaction by selecting a year value from a dropdown select element on a test form page

Starting URL: https://kodilla.com/pl/test/form/

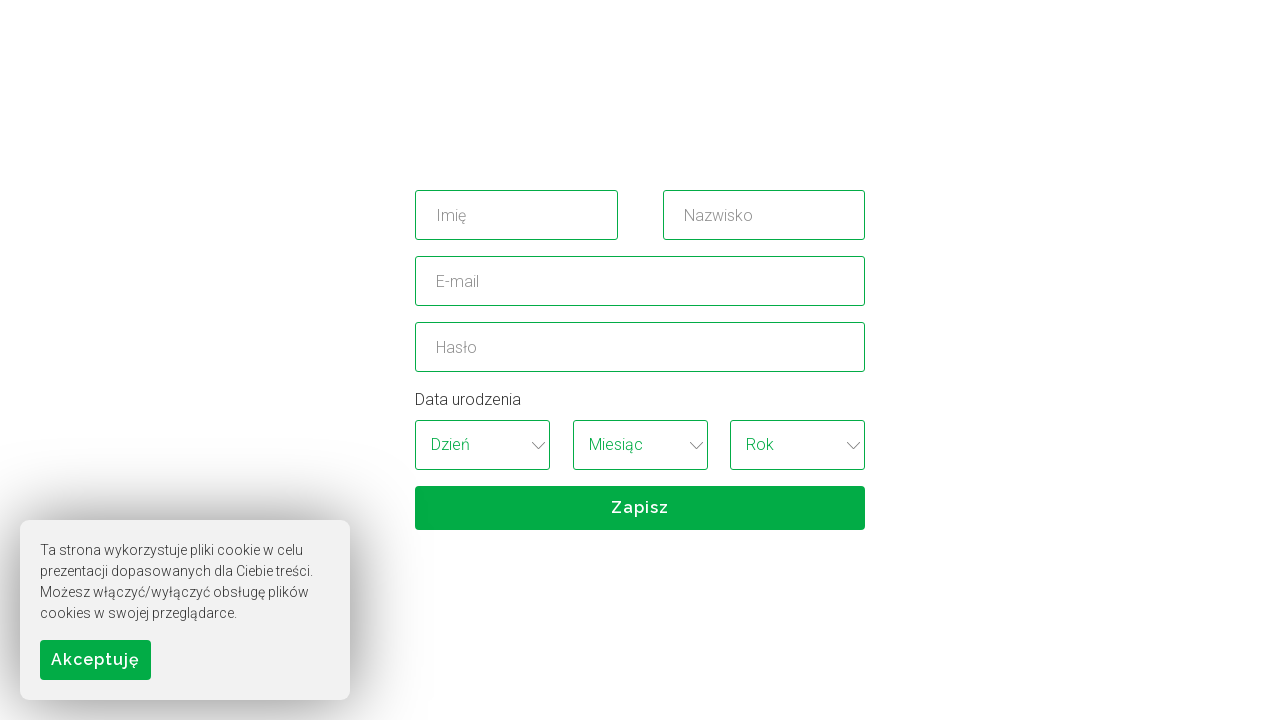

Navigated to test form page
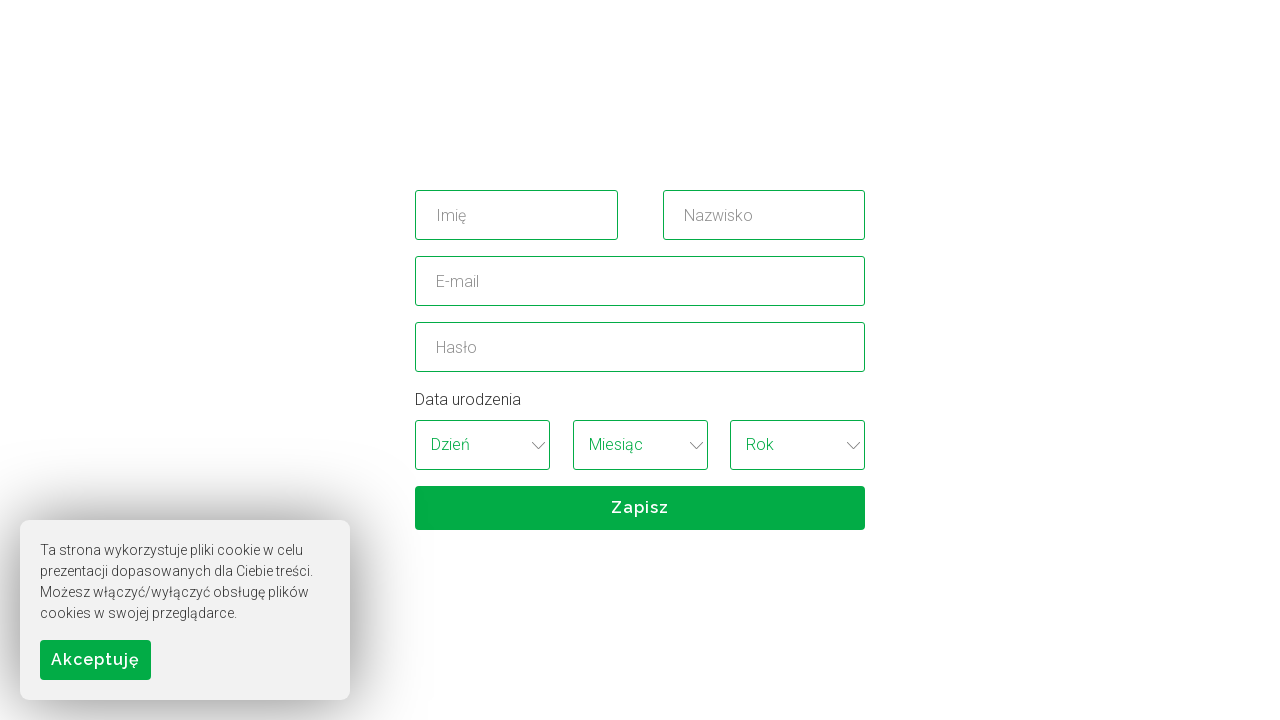

Selected year '1979' from the third select dropdown on select:nth-of-type(3)
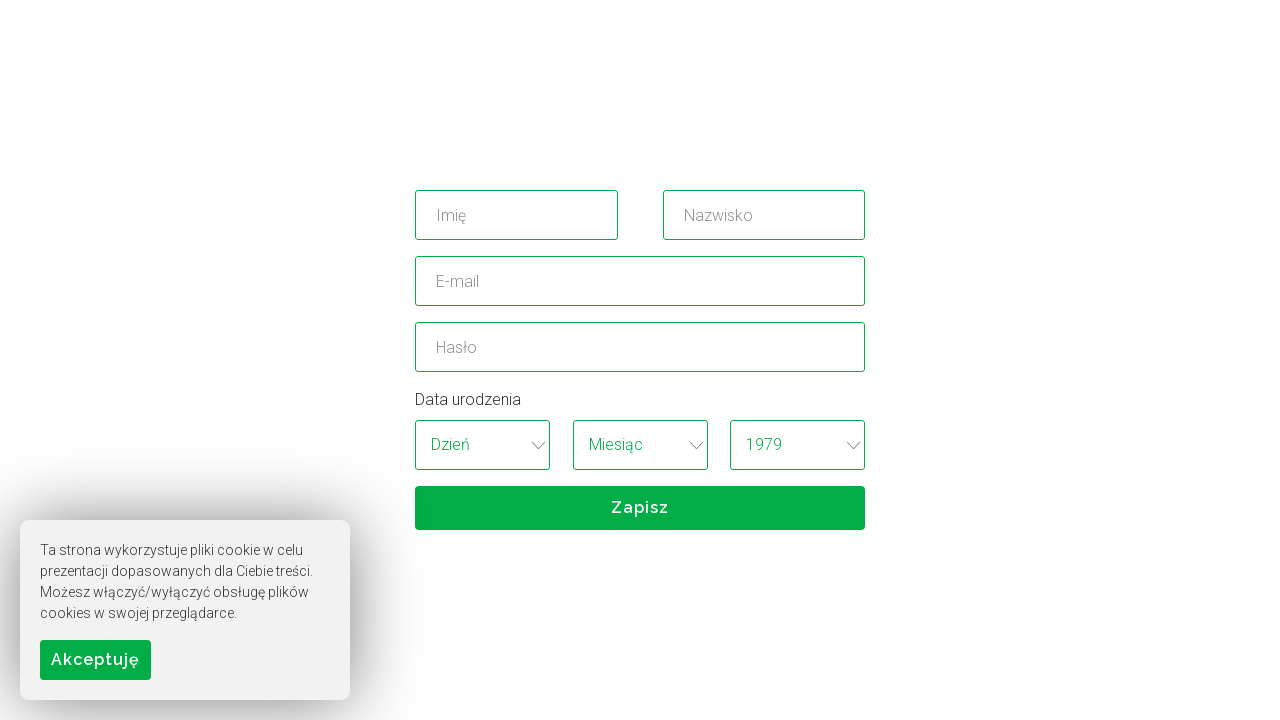

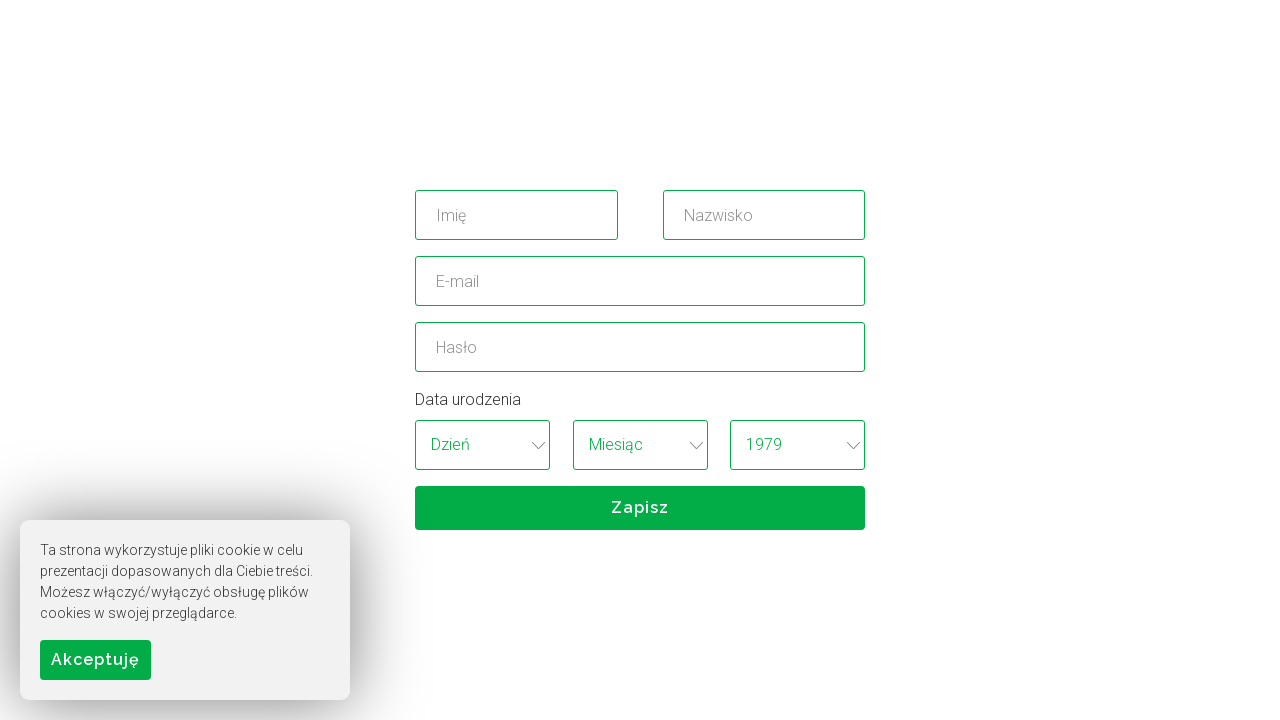